Tests dropdown selection functionality by navigating to the dropdown demo page and selecting Saturday from a dropdown list

Starting URL: https://www.lambdatest.com/selenium-playground/

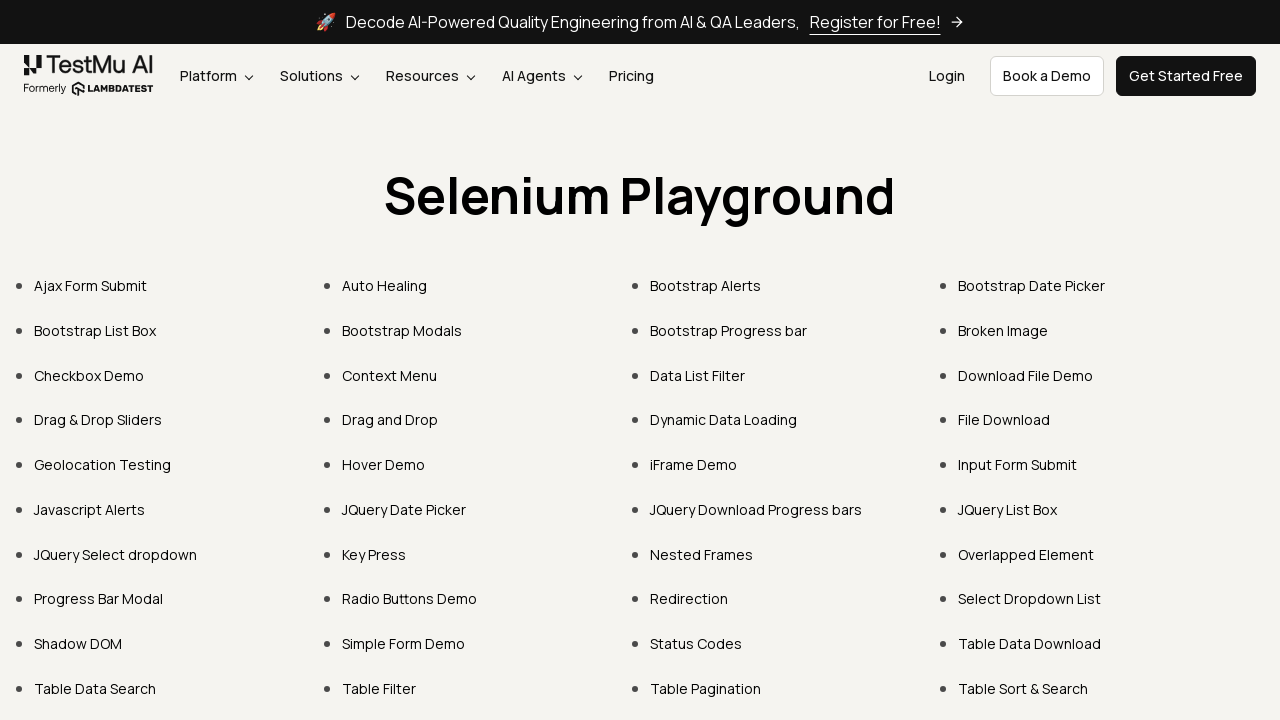

Navigated to LambdaTest Selenium Playground homepage
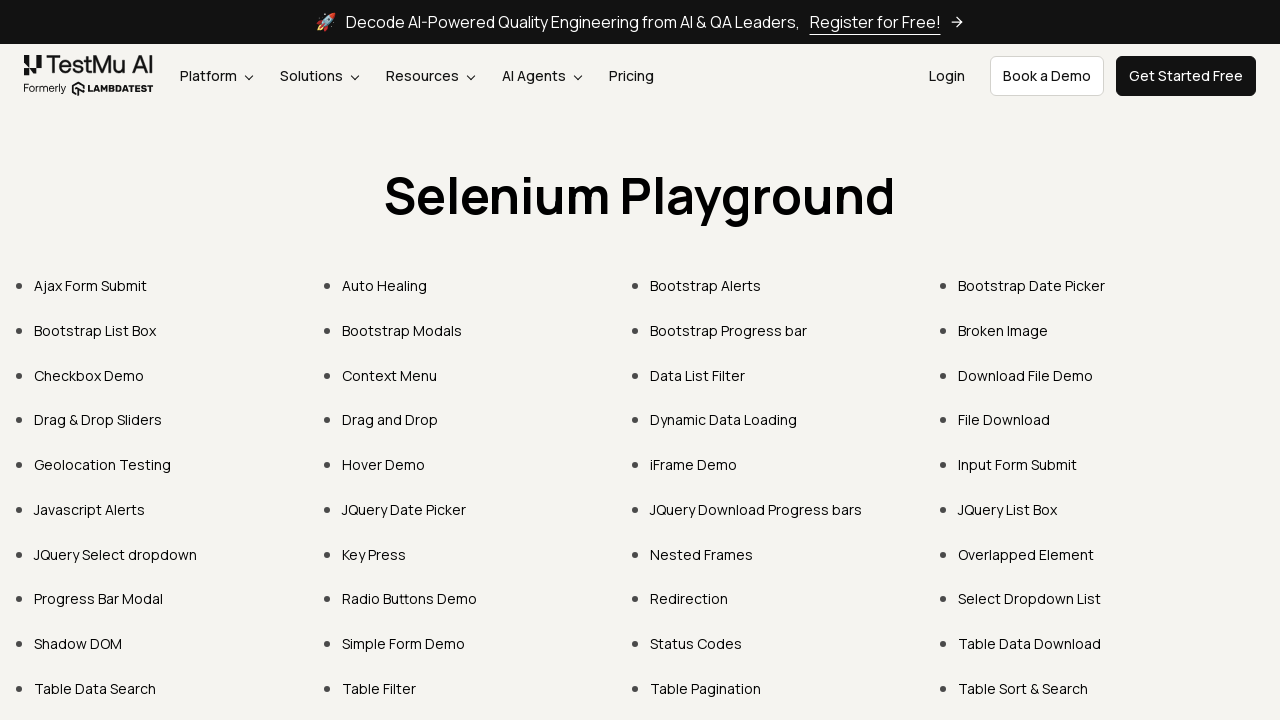

Clicked on 'Select Dropdown List' link to navigate to dropdown demo page at (1030, 599) on text=Select Dropdown List
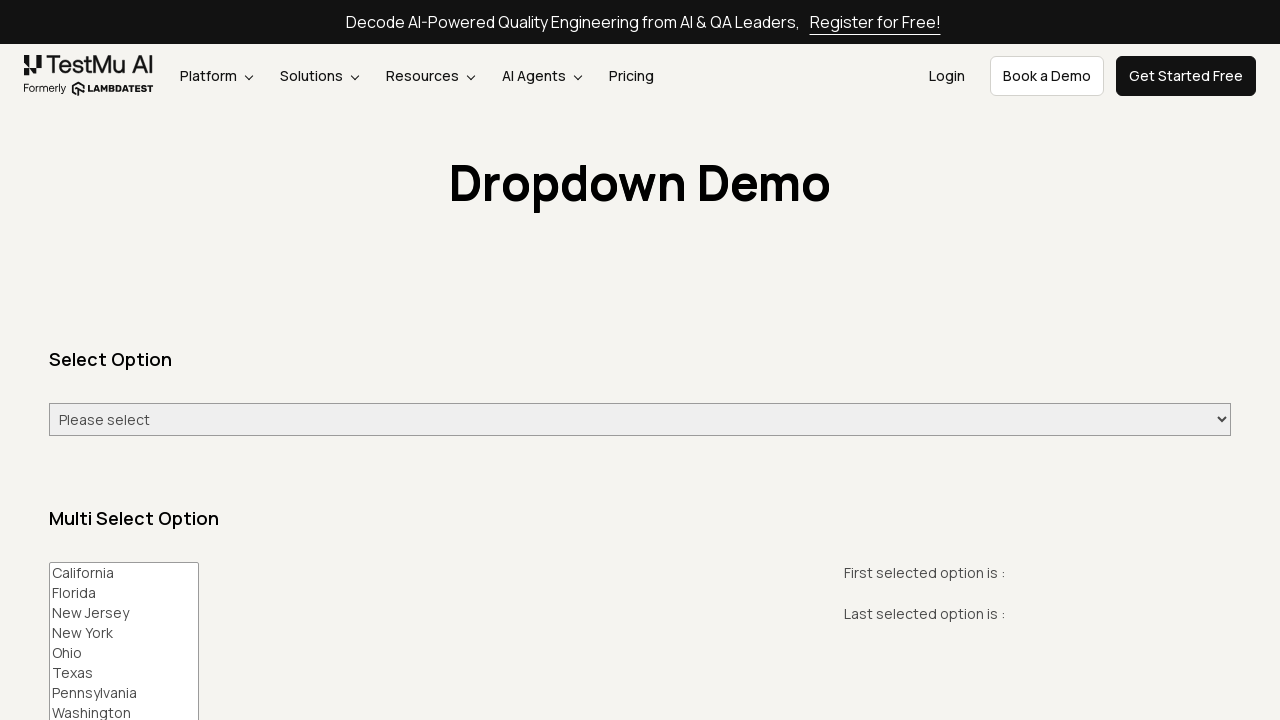

Selected 'Saturday' from the dropdown list on #select-demo
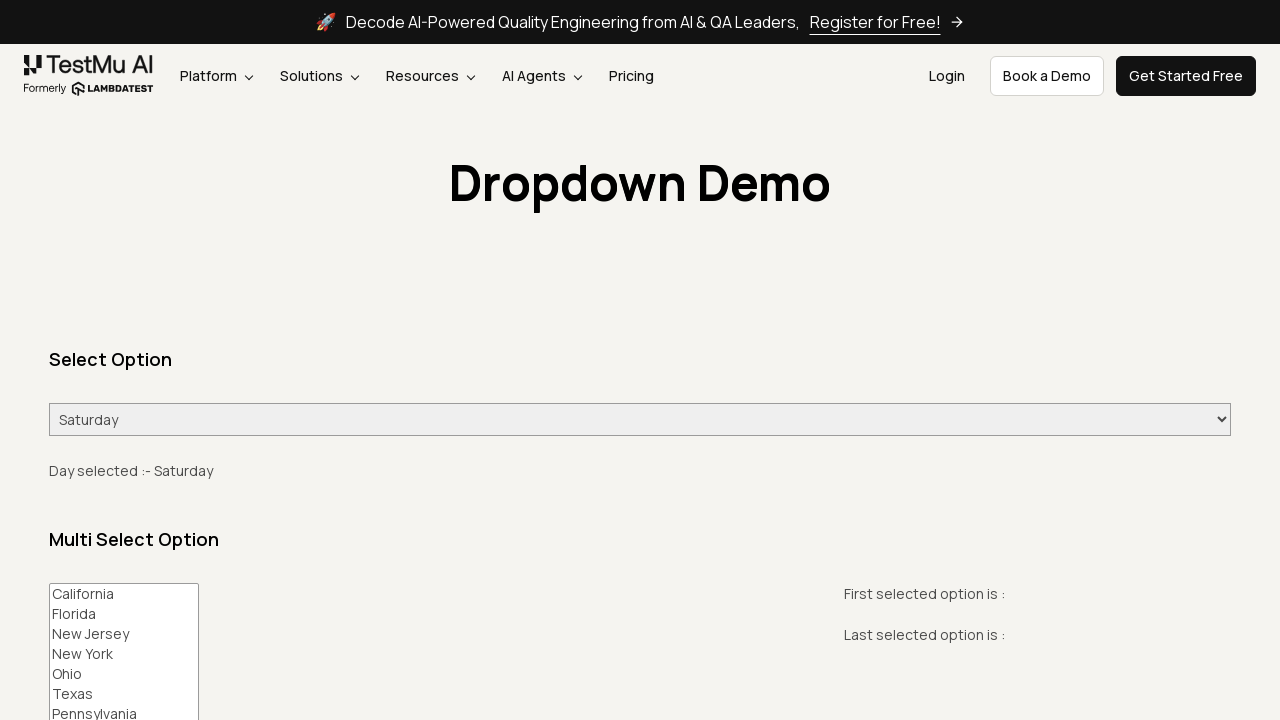

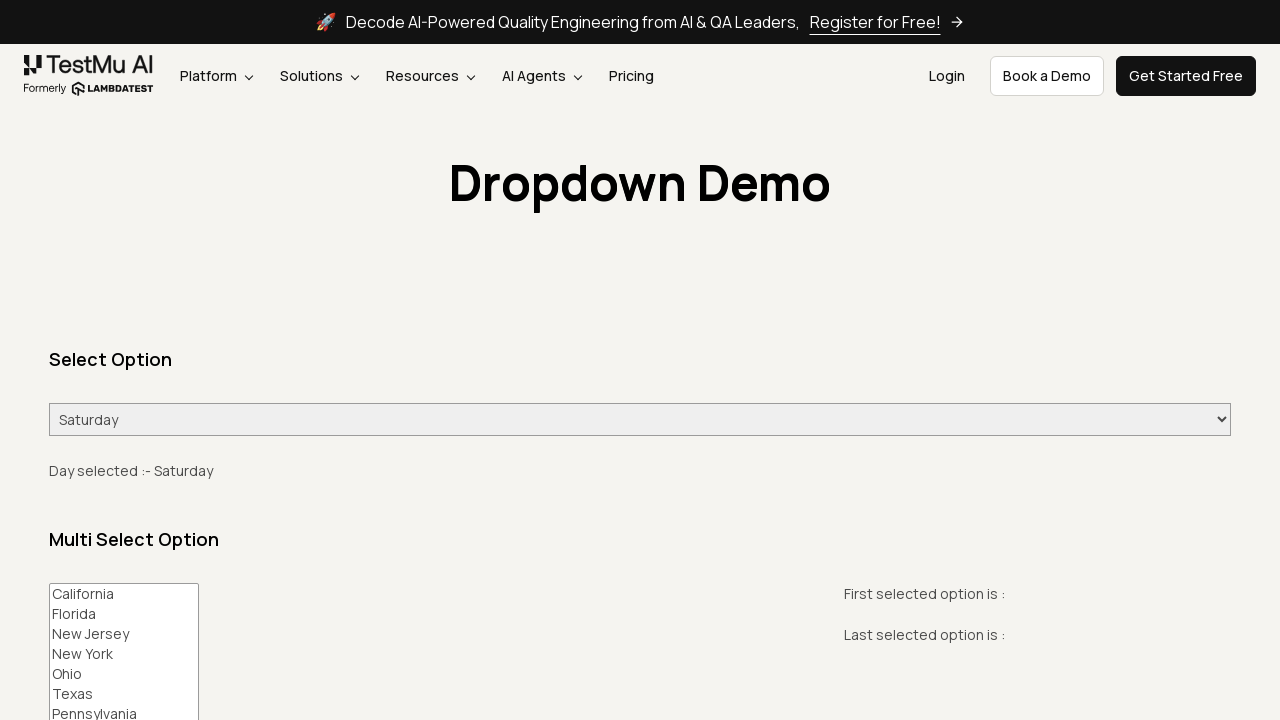